Tests dismissing a modal advertisement popup by clicking on the modal footer close button

Starting URL: https://the-internet.herokuapp.com/entry_ad

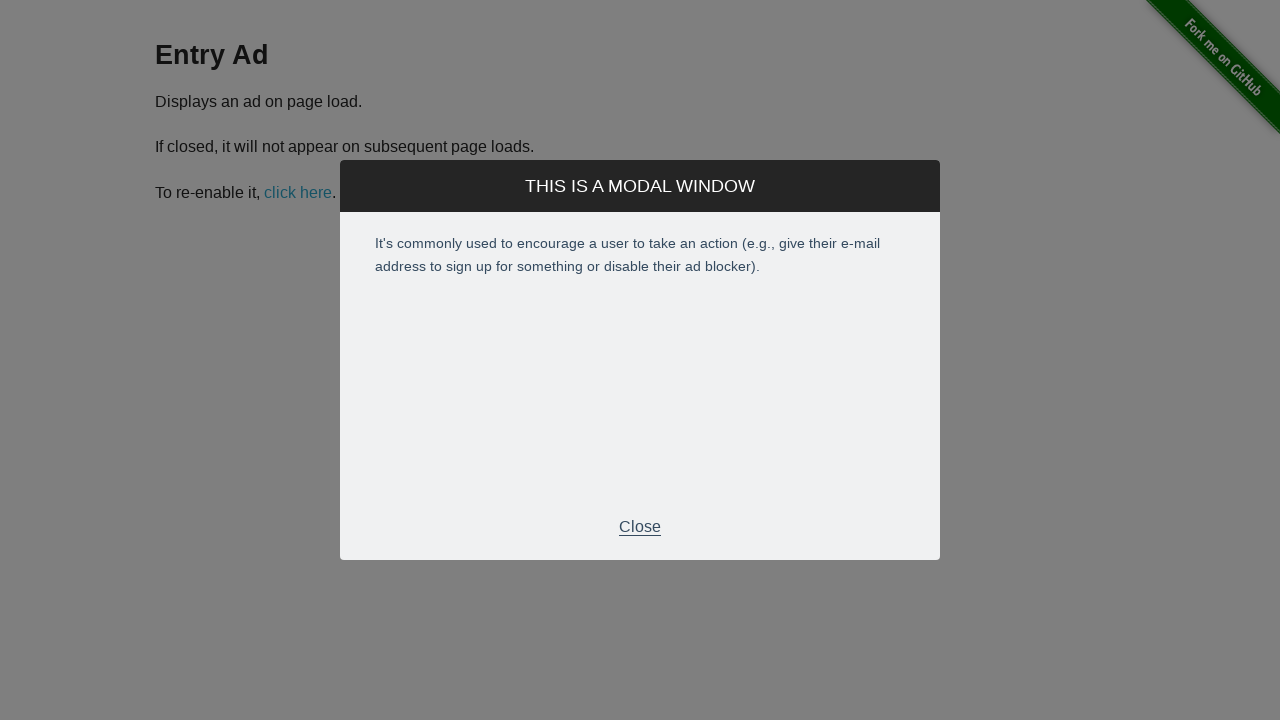

Entry ad modal footer element appeared
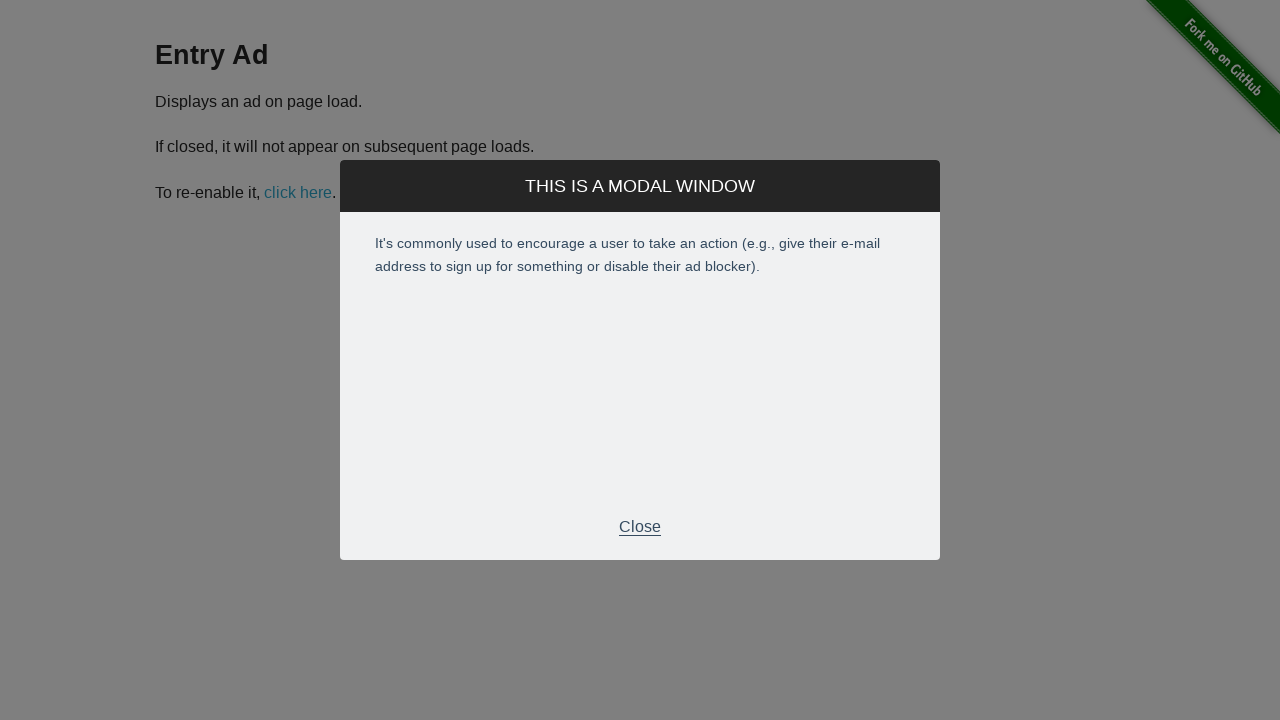

Clicked modal footer close button to dismiss advertisement at (640, 527) on div.modal-footer
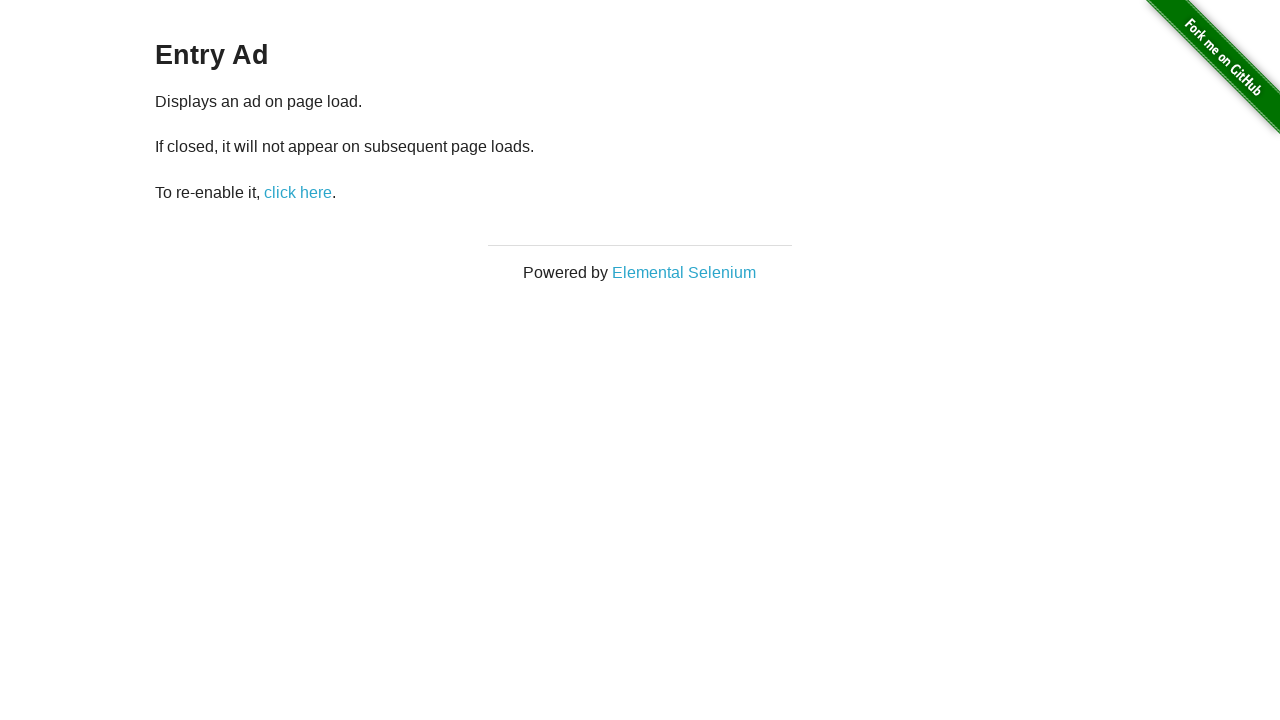

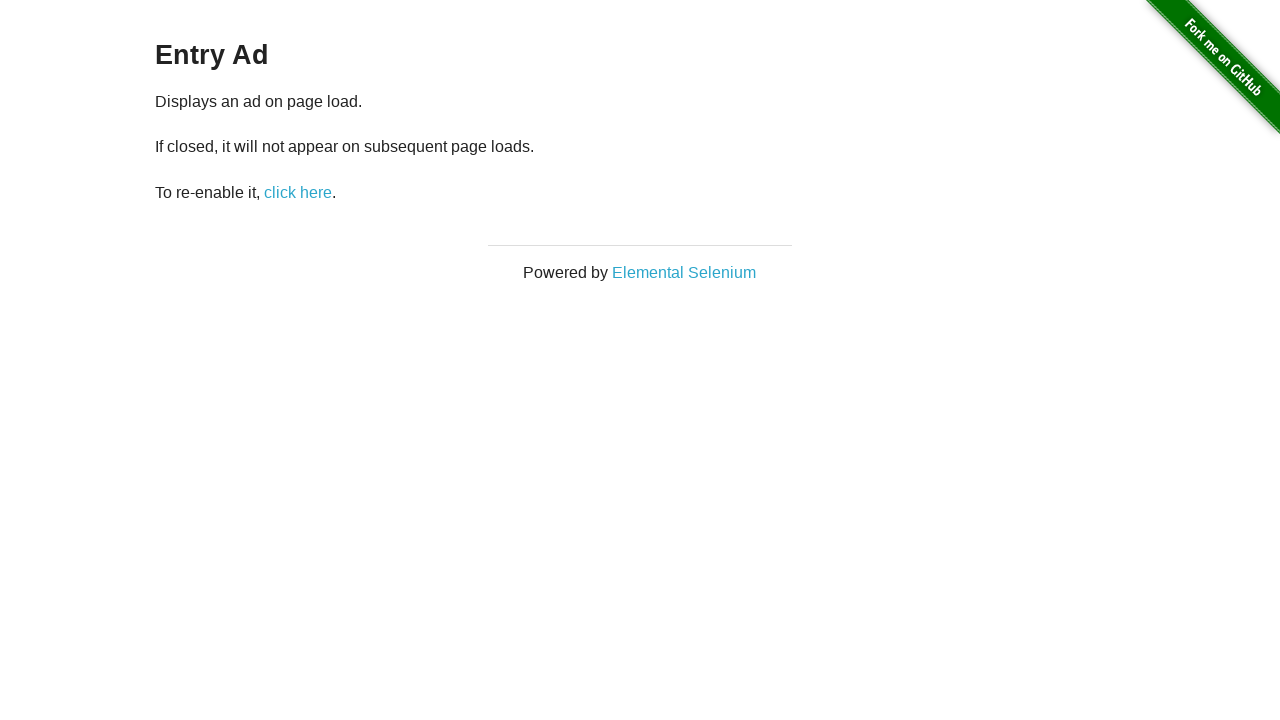